Tests prompt alert by entering text into the prompt dialog and verifying the entered text appears on the page

Starting URL: https://demo.automationtesting.in/Alerts.html

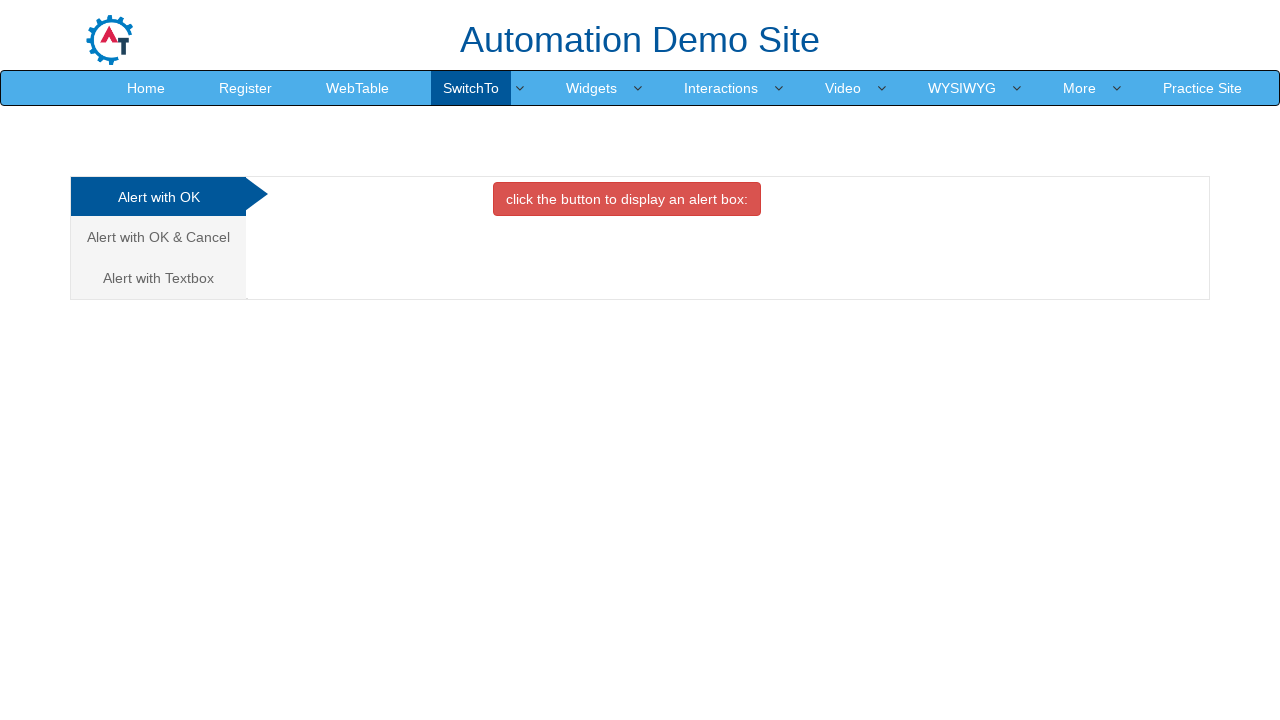

Clicked on the prompt alert tab at (158, 278) on (//a[@class='analystic'])[3]
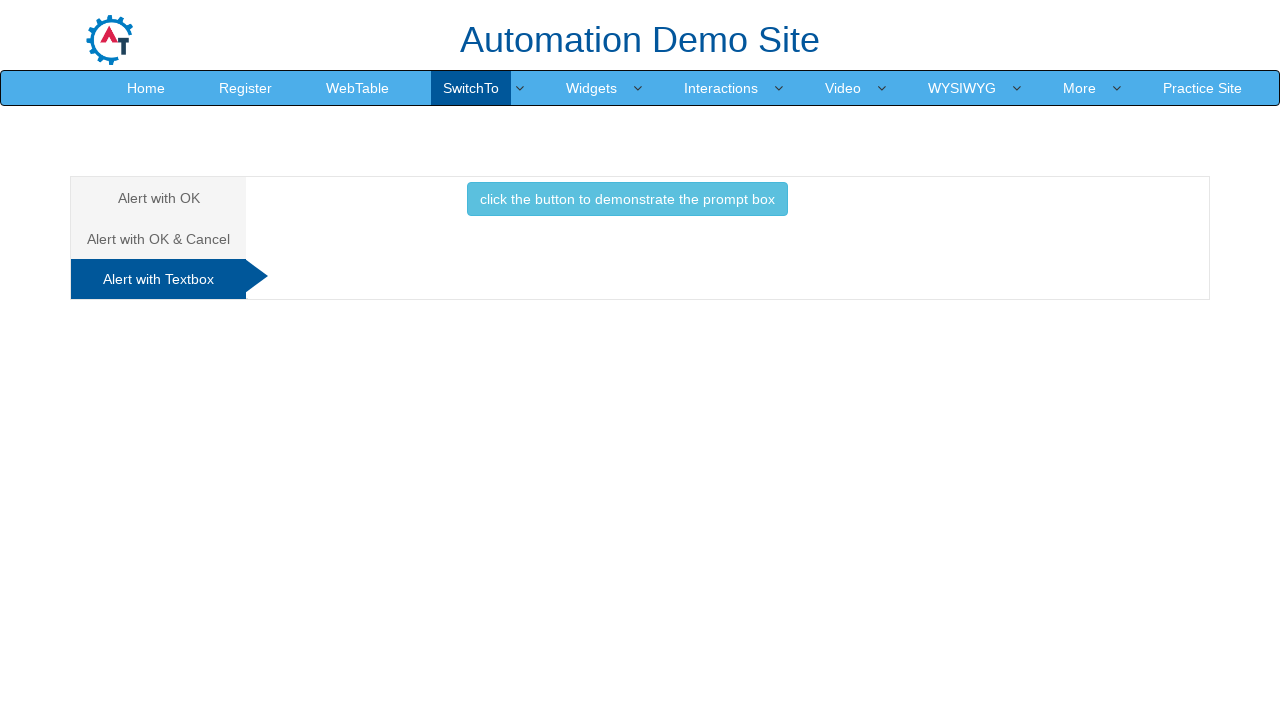

Set up dialog handler to accept prompt with text 'Class 15.10'
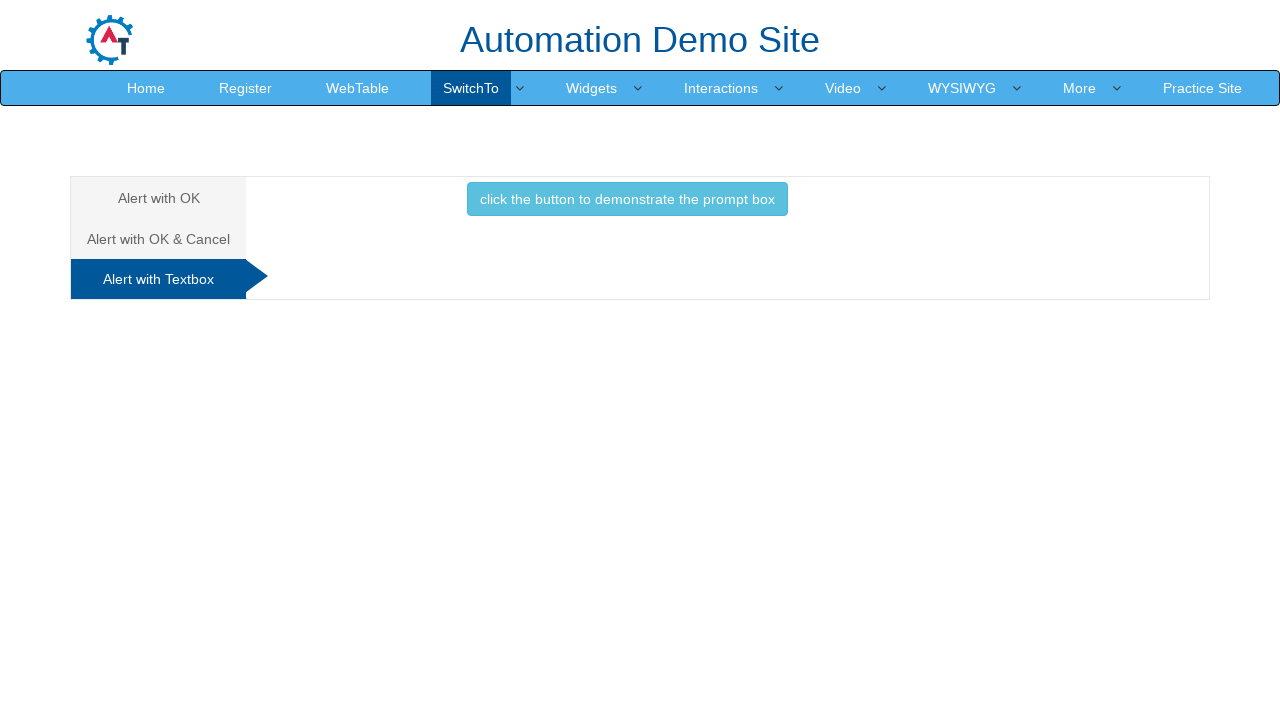

Clicked button to trigger prompt dialog at (627, 199) on xpath=//button[@class='btn btn-info']
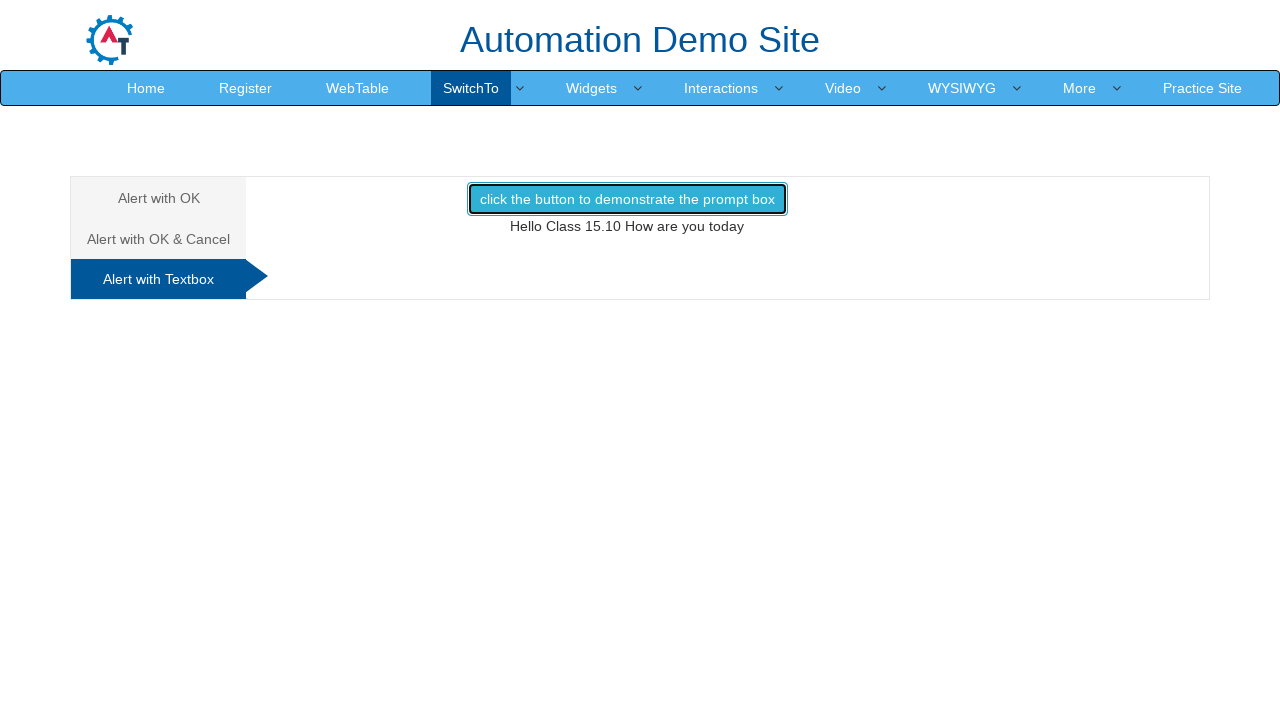

Verified that entered text 'Class 15.10' appears on the page in expected message
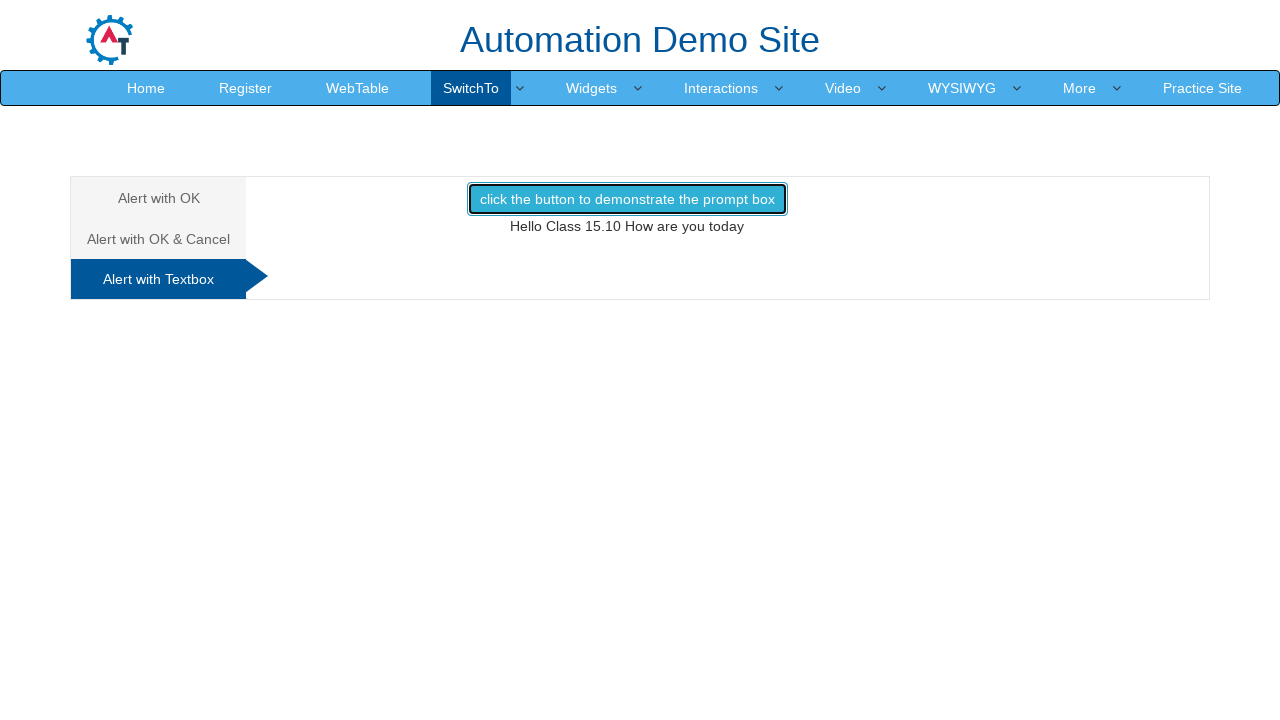

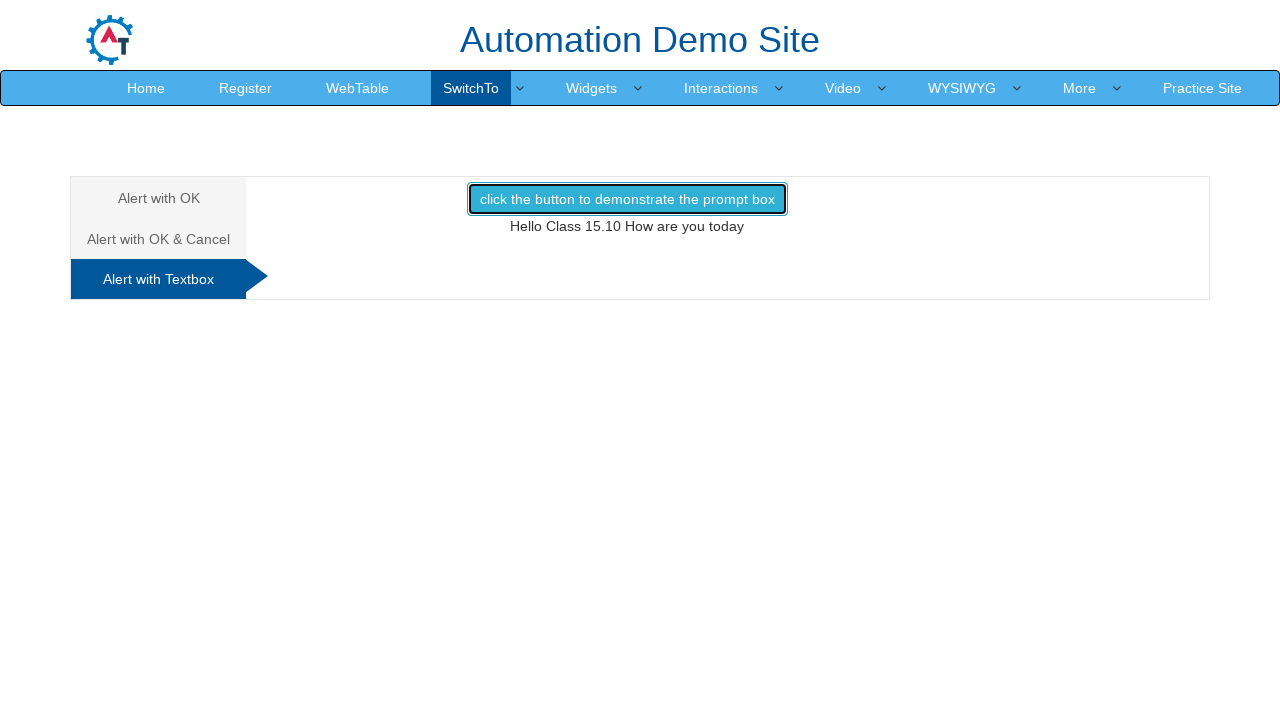